Tests a registration form by filling in first name, last name, email, phone, and address fields, then submitting the form and verifying the success message appears.

Starting URL: http://suninjuly.github.io/registration1.html

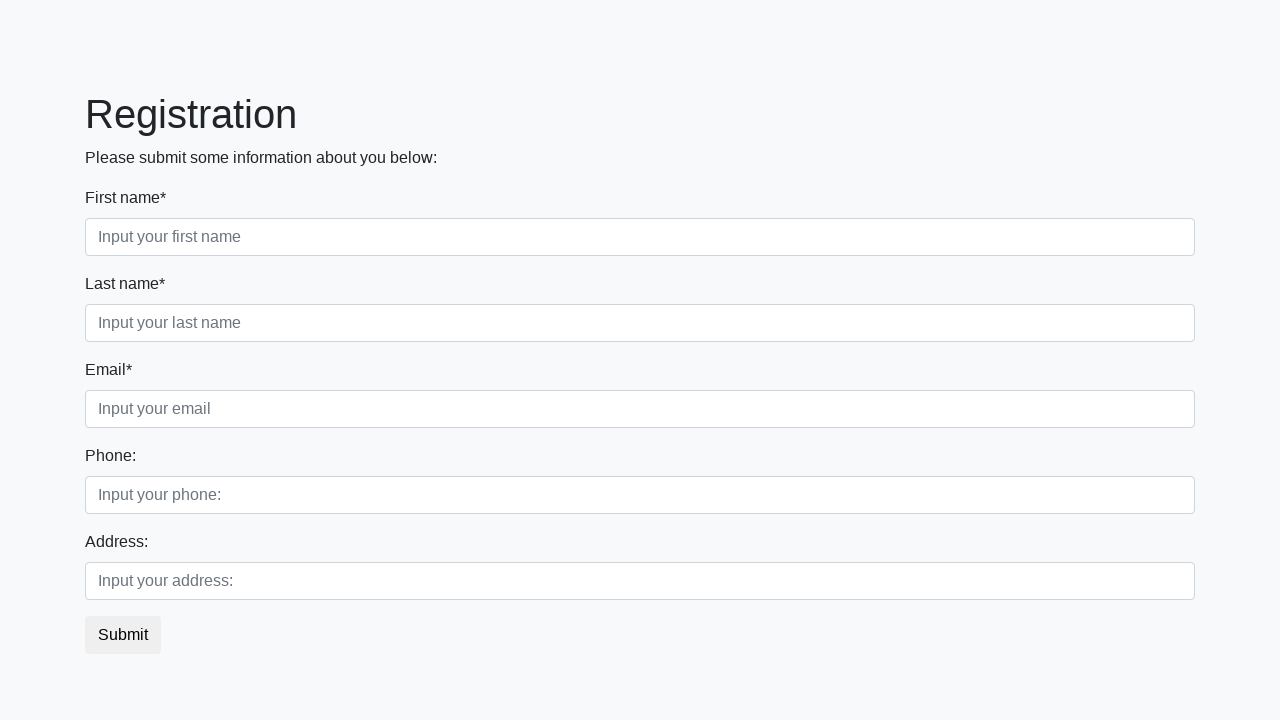

Filled first name field with 'Ivan' on (//input[@class='form-control first'])[1]
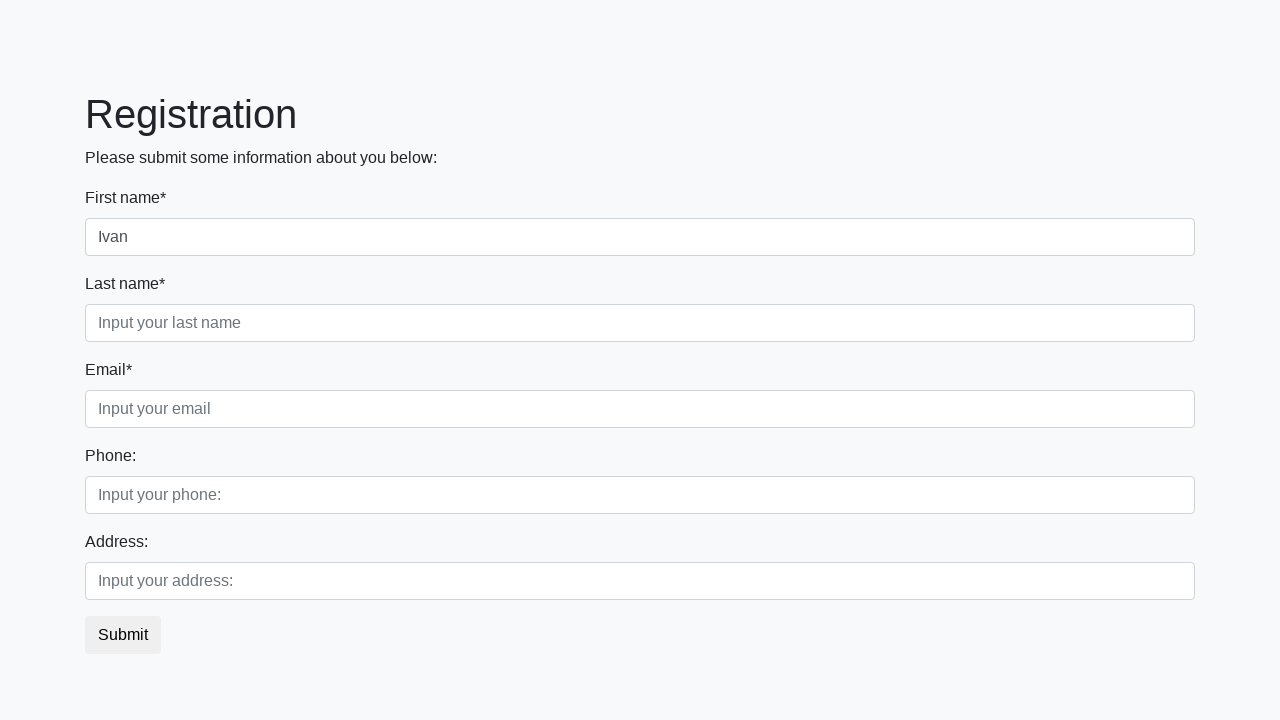

Filled last name field with 'Petrov' on (//input[@class='form-control second'])[1]
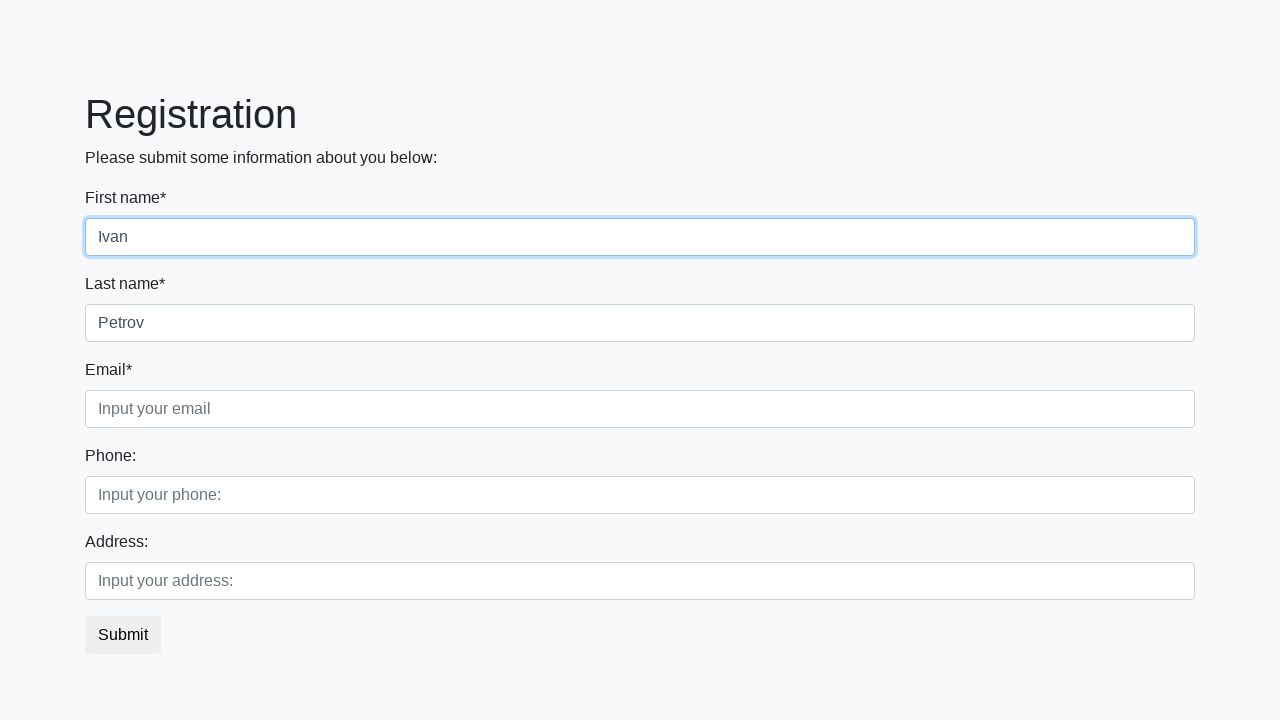

Filled email field with 'testuser@example.com' on (//input[@class='form-control third'])[1]
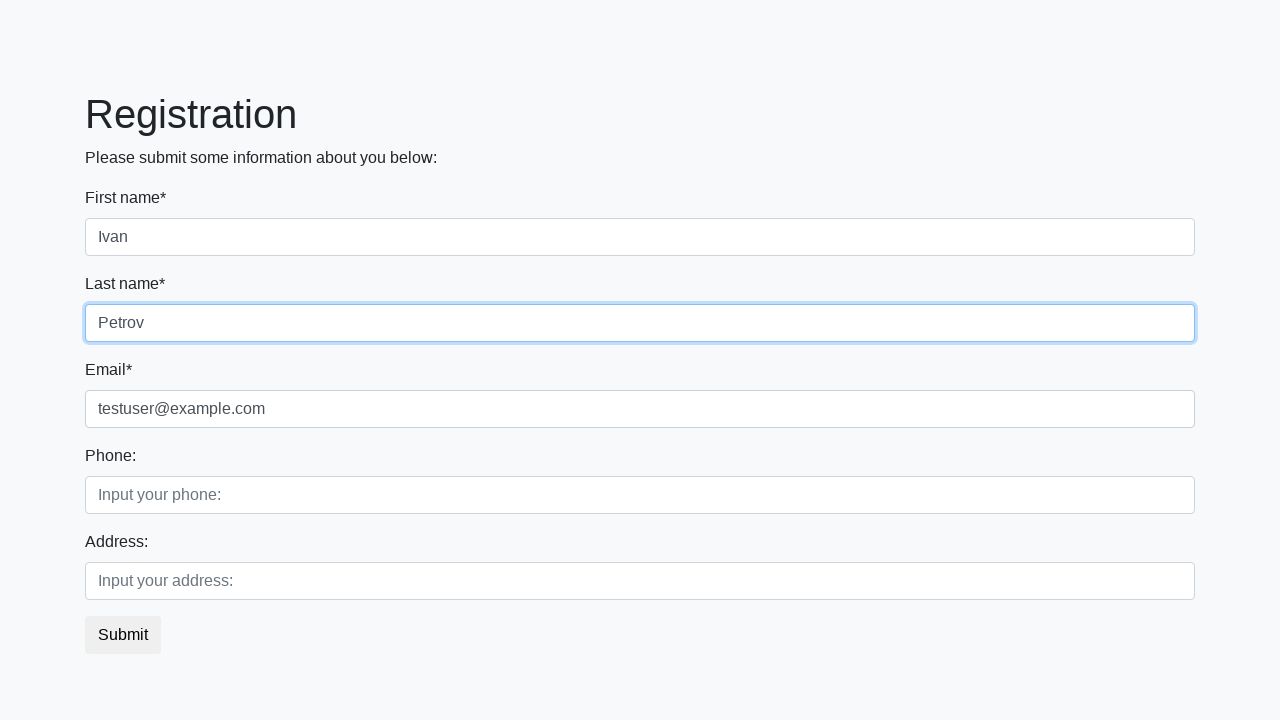

Filled phone field with '5551234567' on (//input[@class='form-control first'])[2]
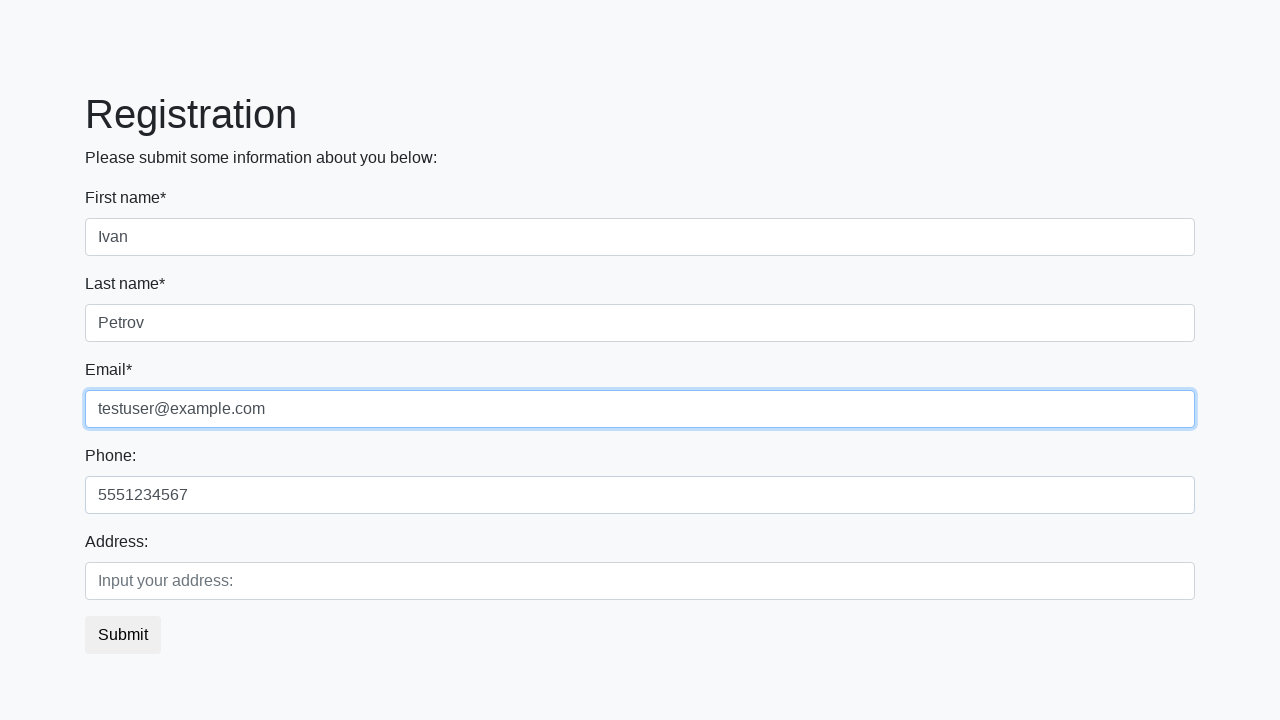

Filled address field with 'New York' on (//input[@class='form-control second'])[2]
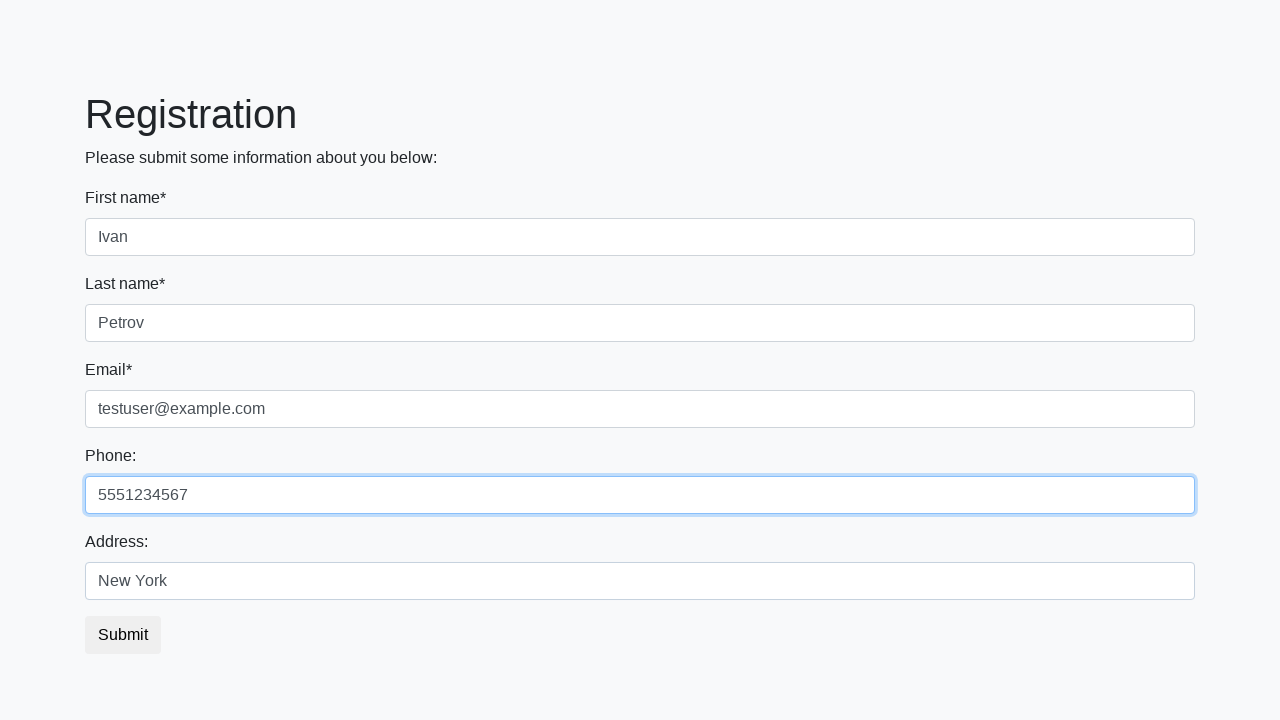

Clicked submit button to register at (123, 635) on button.btn
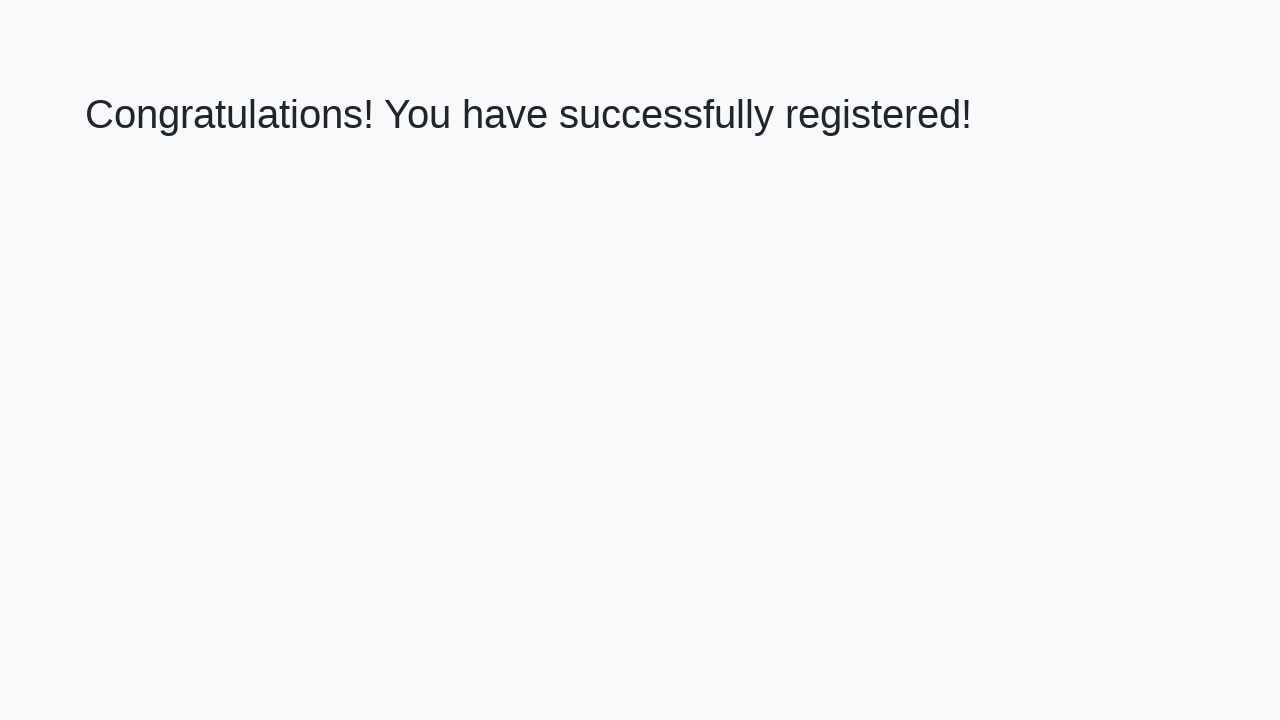

Registration success message appeared
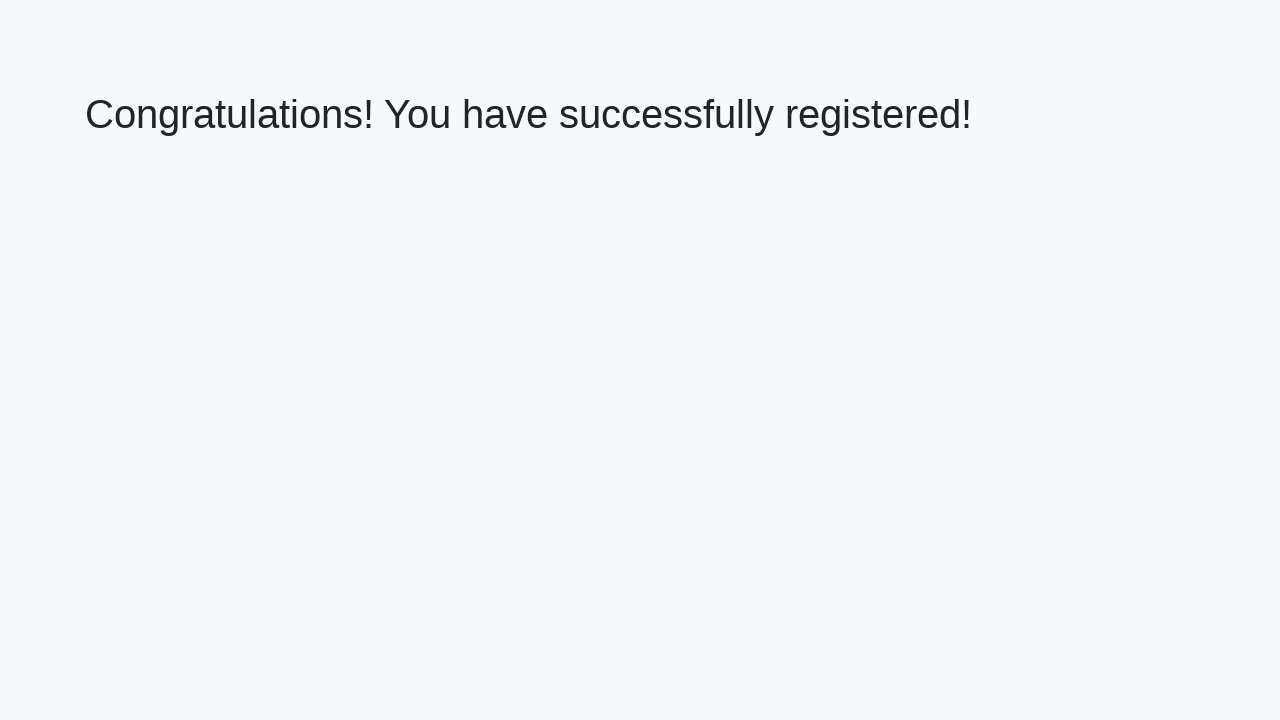

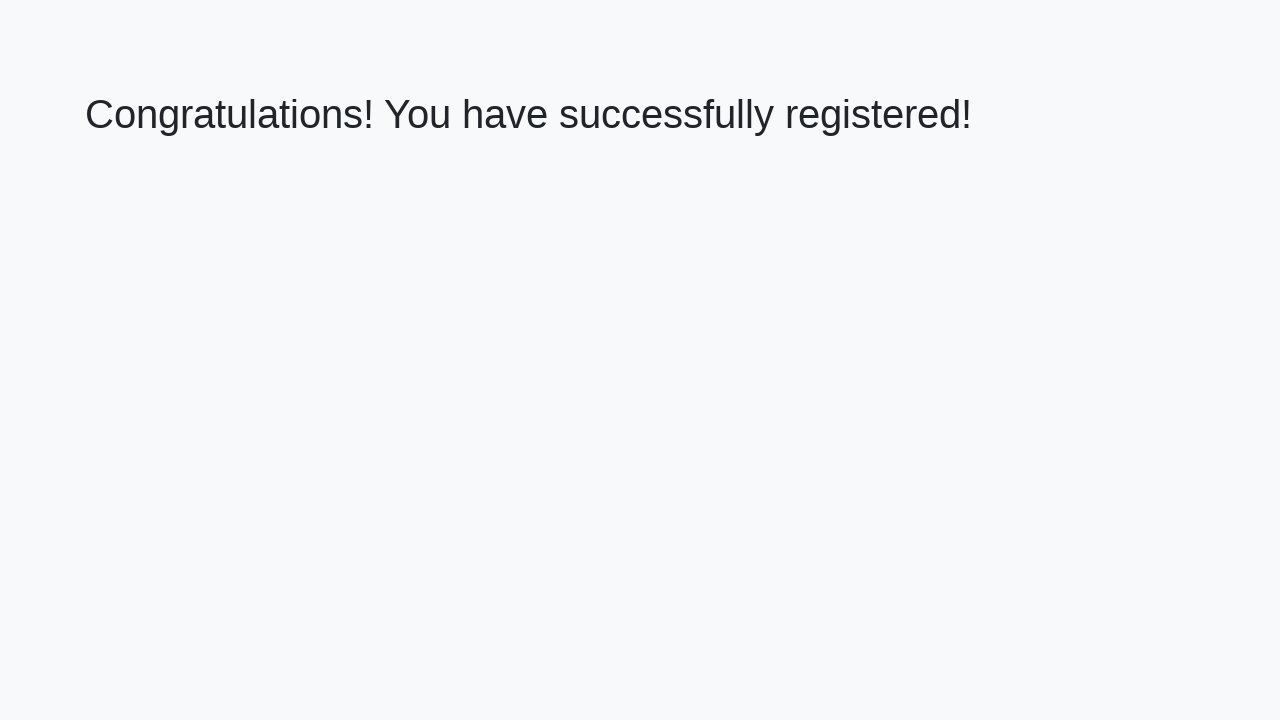